Tests JavaScript alert handling by filling a name field, clicking a button to trigger an alert and accepting it, then clicking another button to trigger a confirm dialog and dismissing it.

Starting URL: https://rahulshettyacademy.com/AutomationPractice/

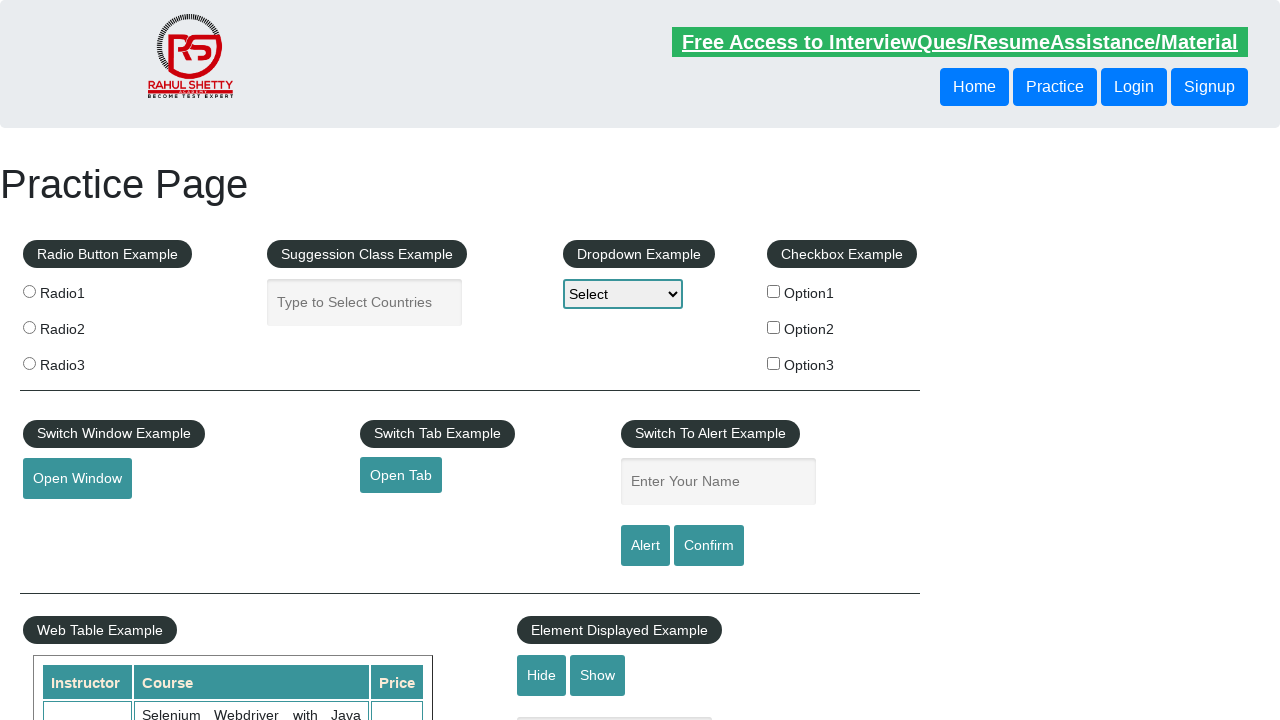

Filled name field with 'Marcus Thompson' on #name
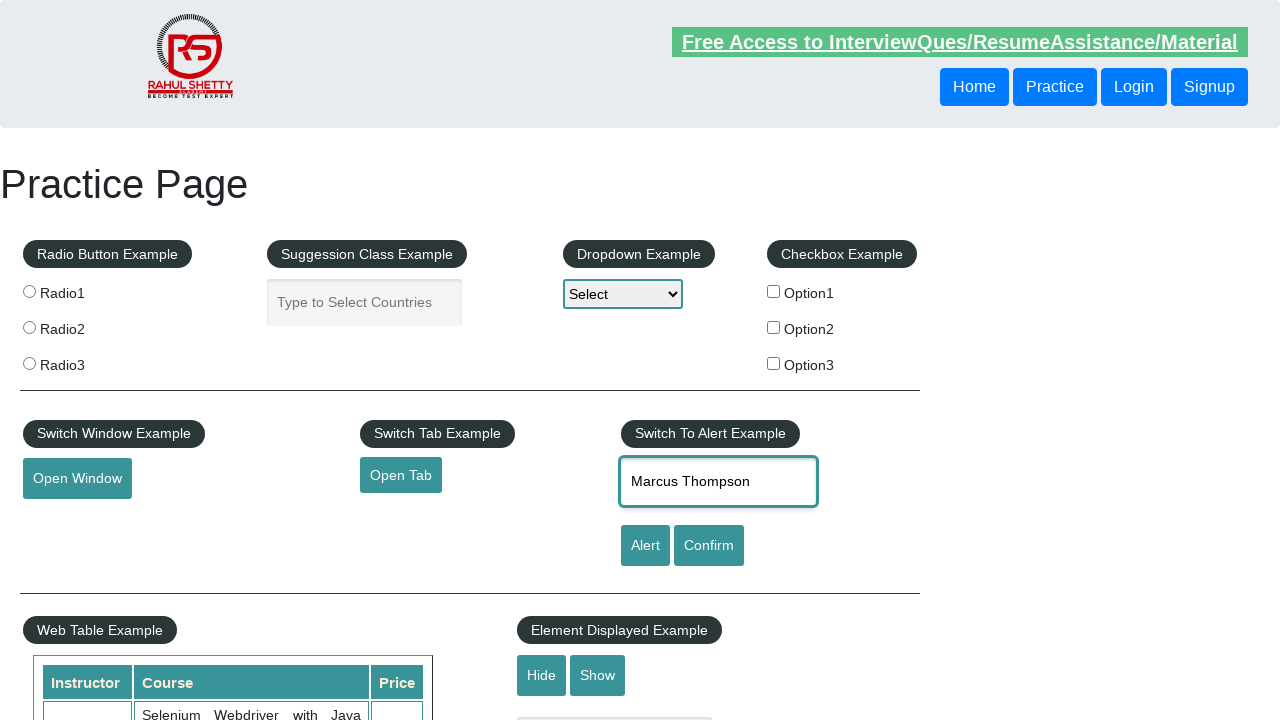

Clicked alert button to trigger simple alert at (645, 546) on #alertbtn
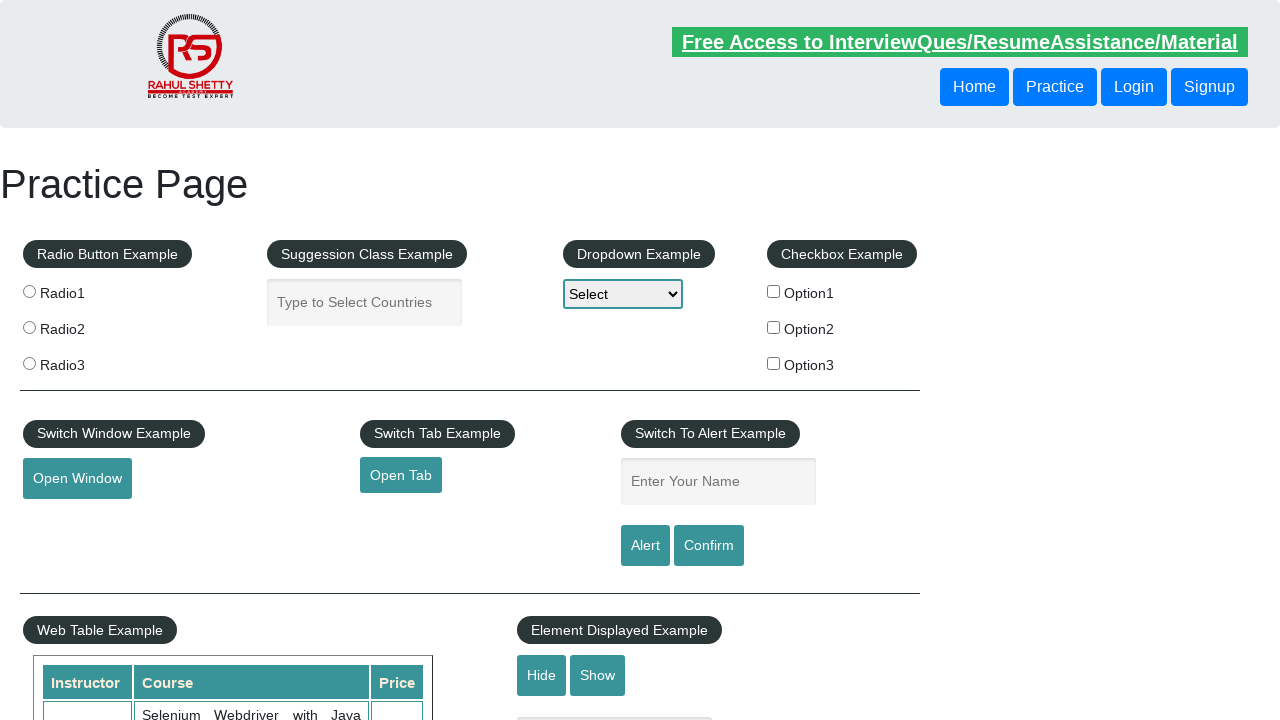

Set up dialog handler to accept alerts
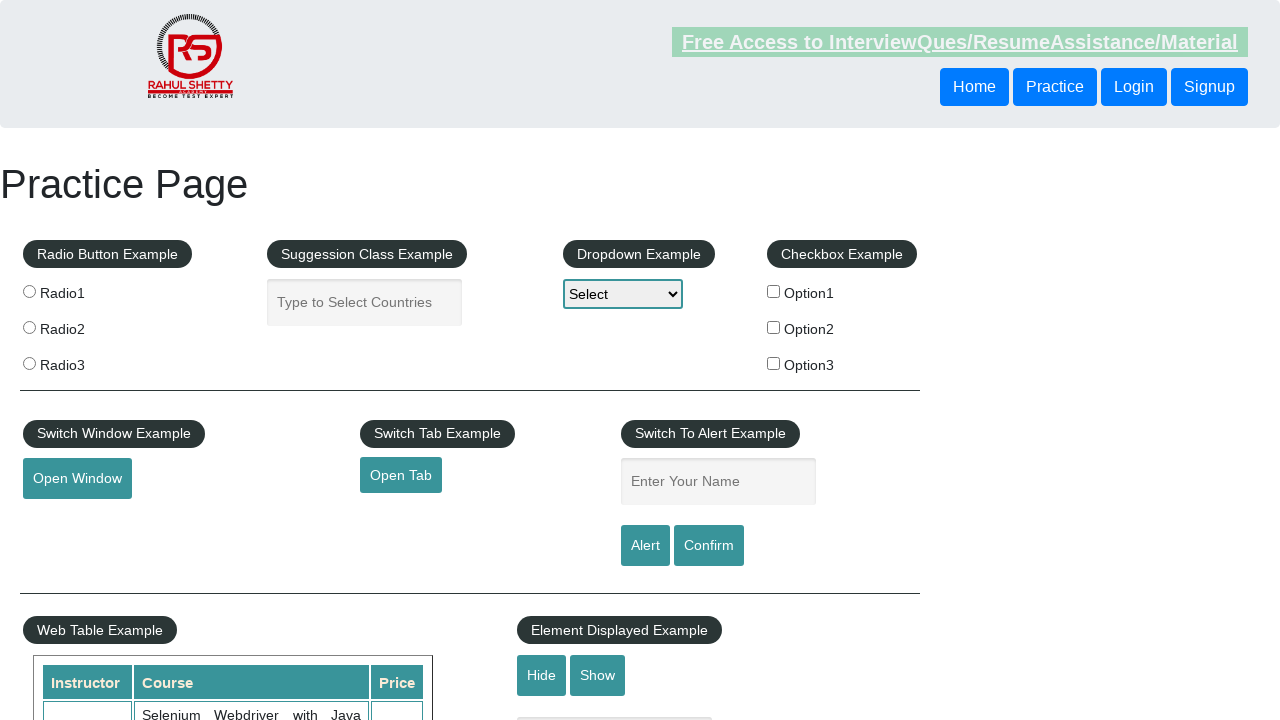

Re-clicked alert button to trigger alert with handler ready at (645, 546) on #alertbtn
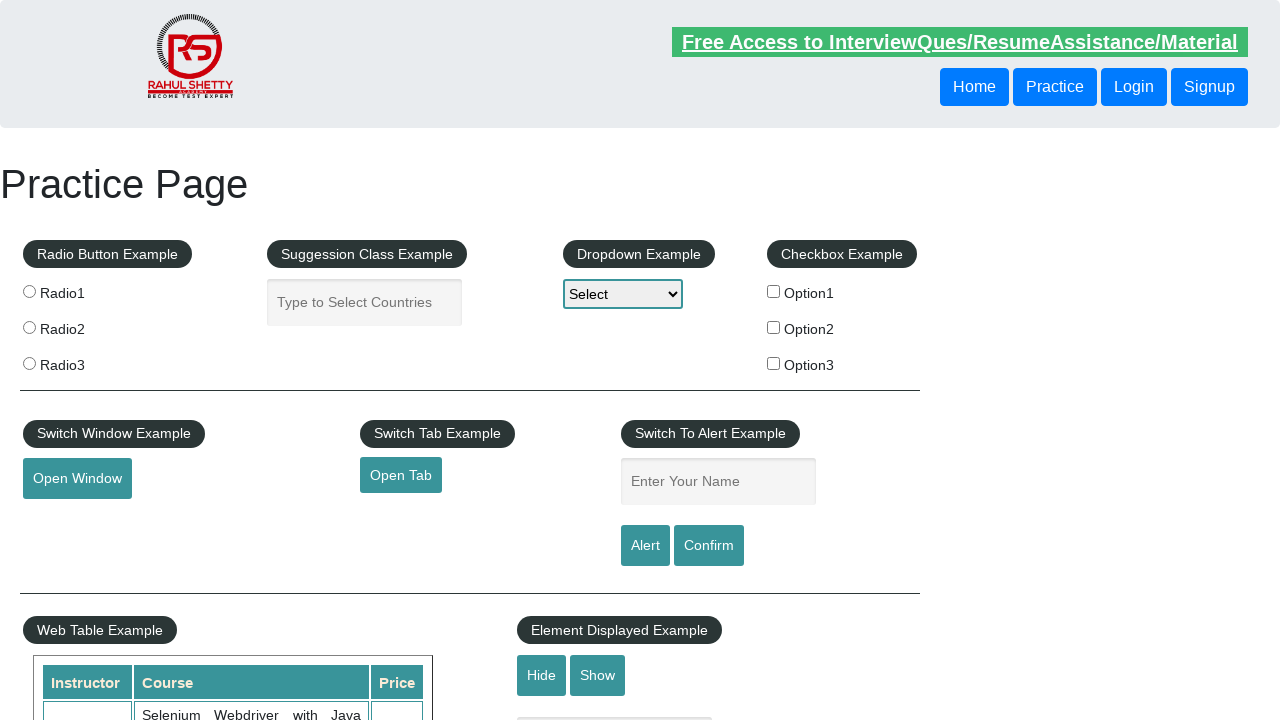

Waited for alert to be processed
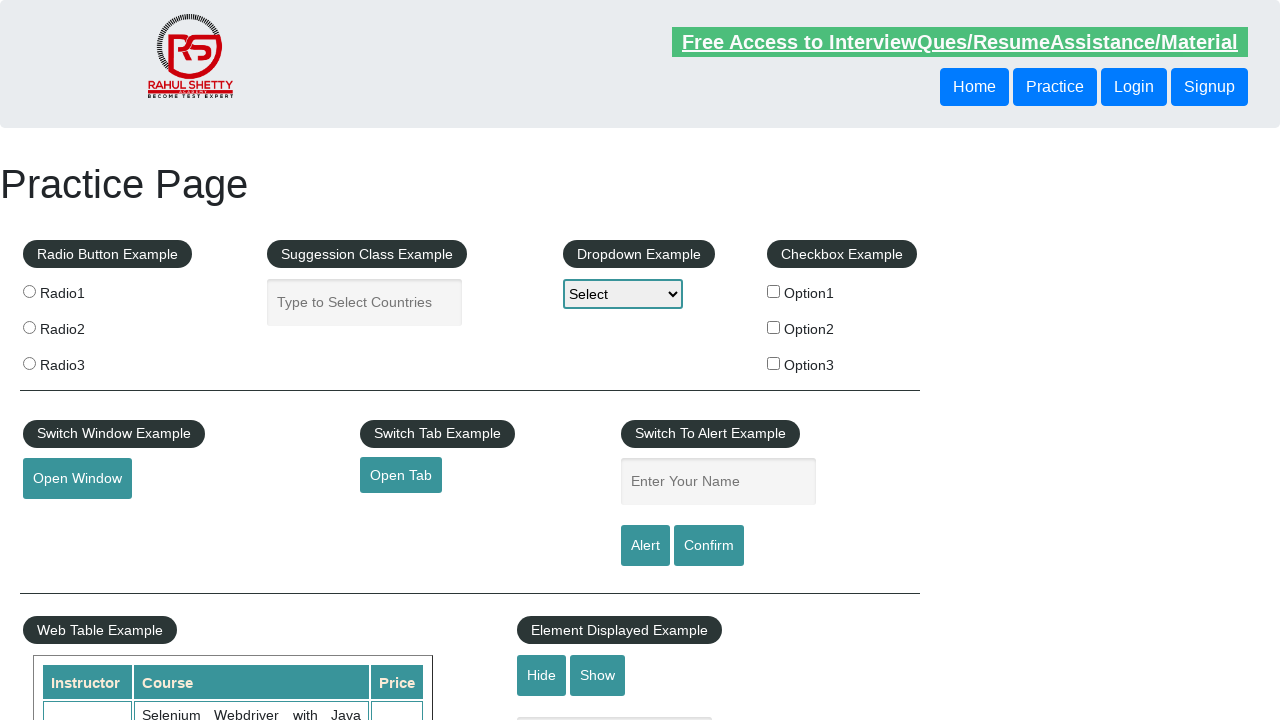

Set up dialog handler to dismiss confirm dialogs
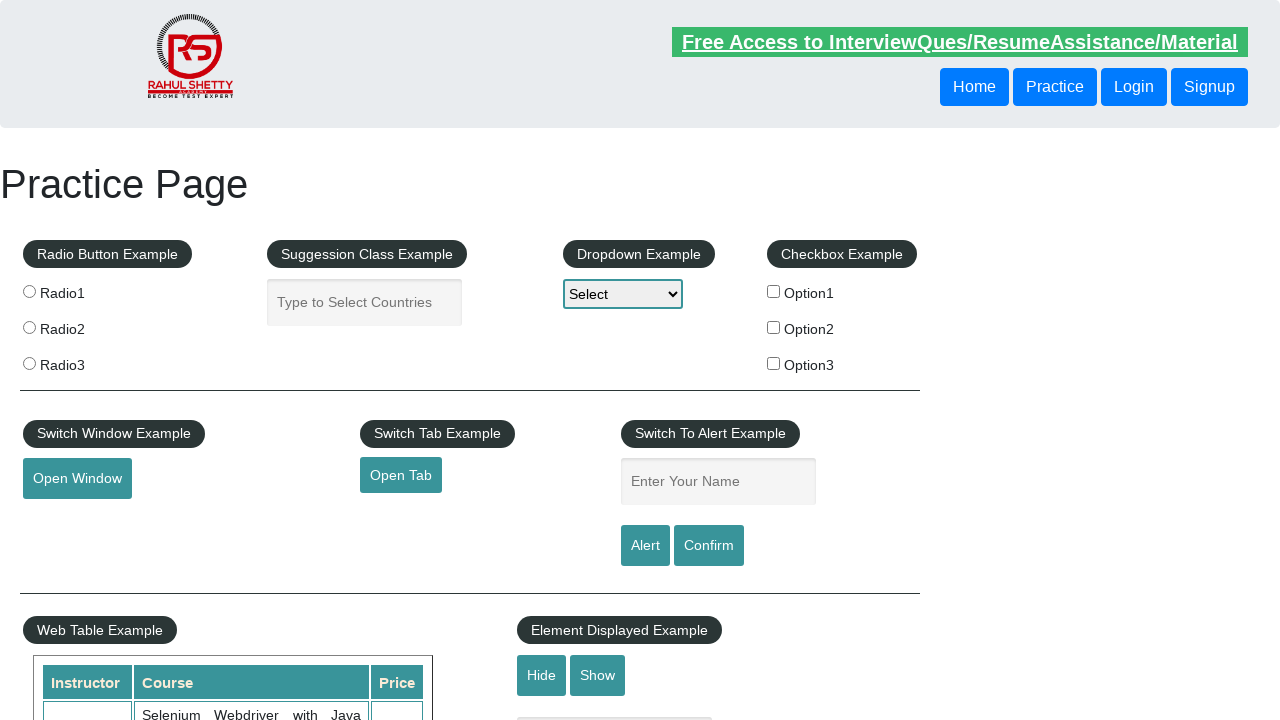

Clicked confirm button to trigger confirm dialog at (709, 546) on #confirmbtn
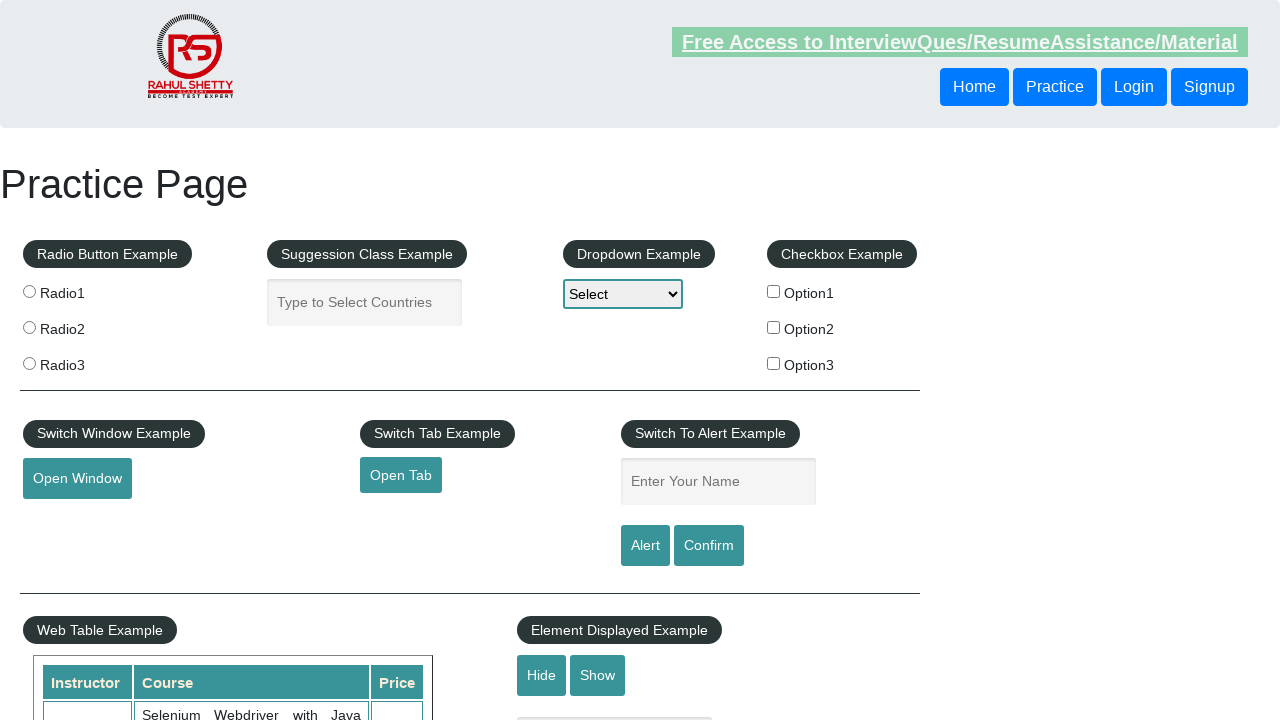

Waited for confirm dialog to be processed and dismissed
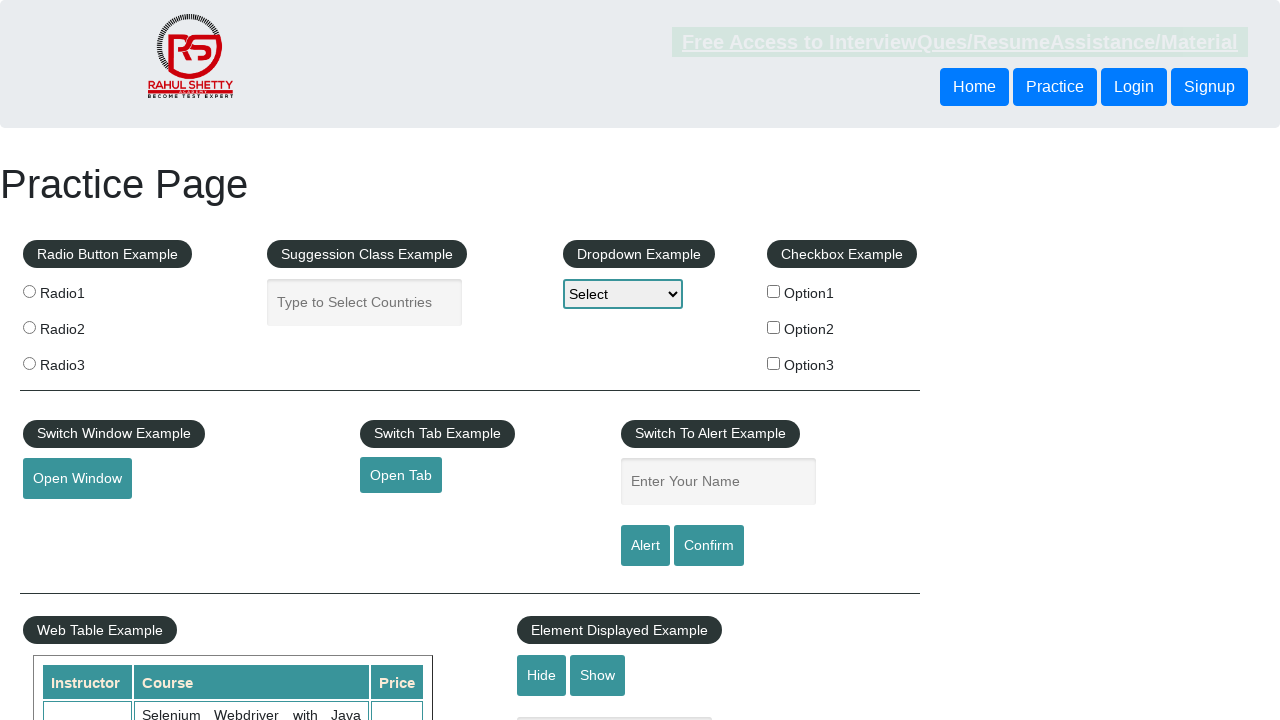

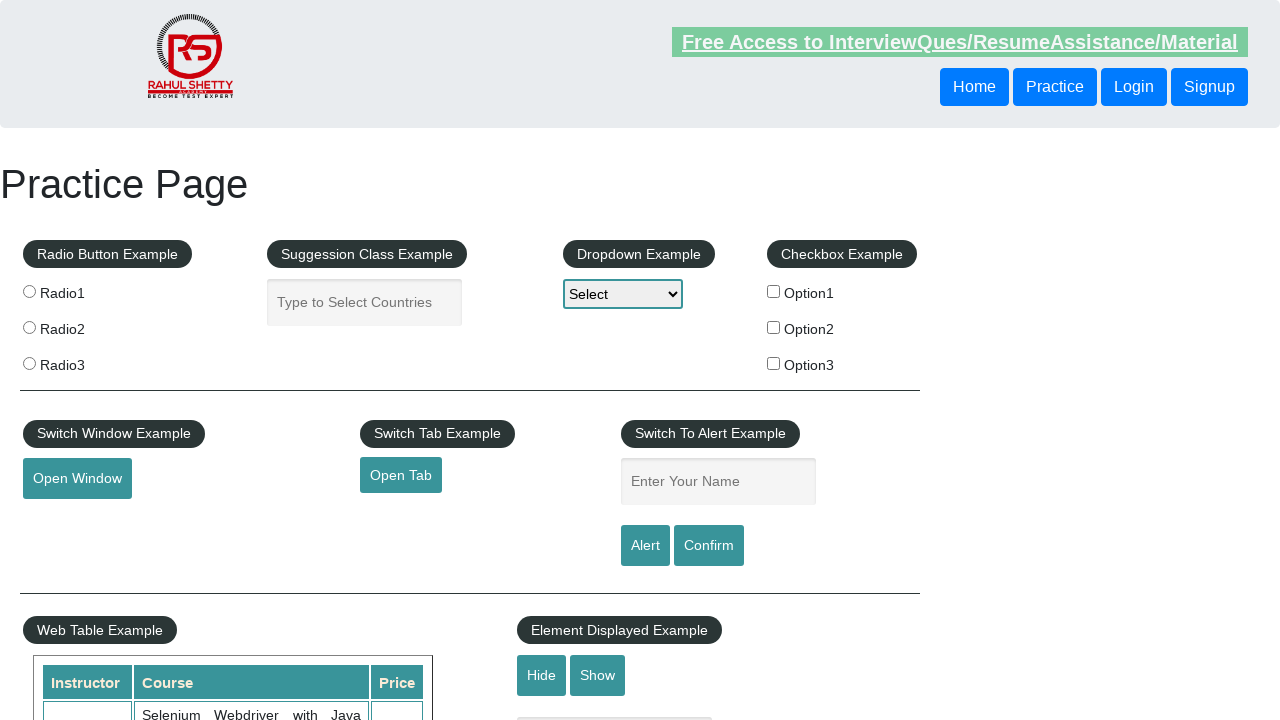